Tests a form page by filling in various input fields including text inputs, dropdowns, radio buttons, checkboxes, and textareas to demonstrate form interaction capabilities.

Starting URL: https://automationintesting.com/selenium/testpage/

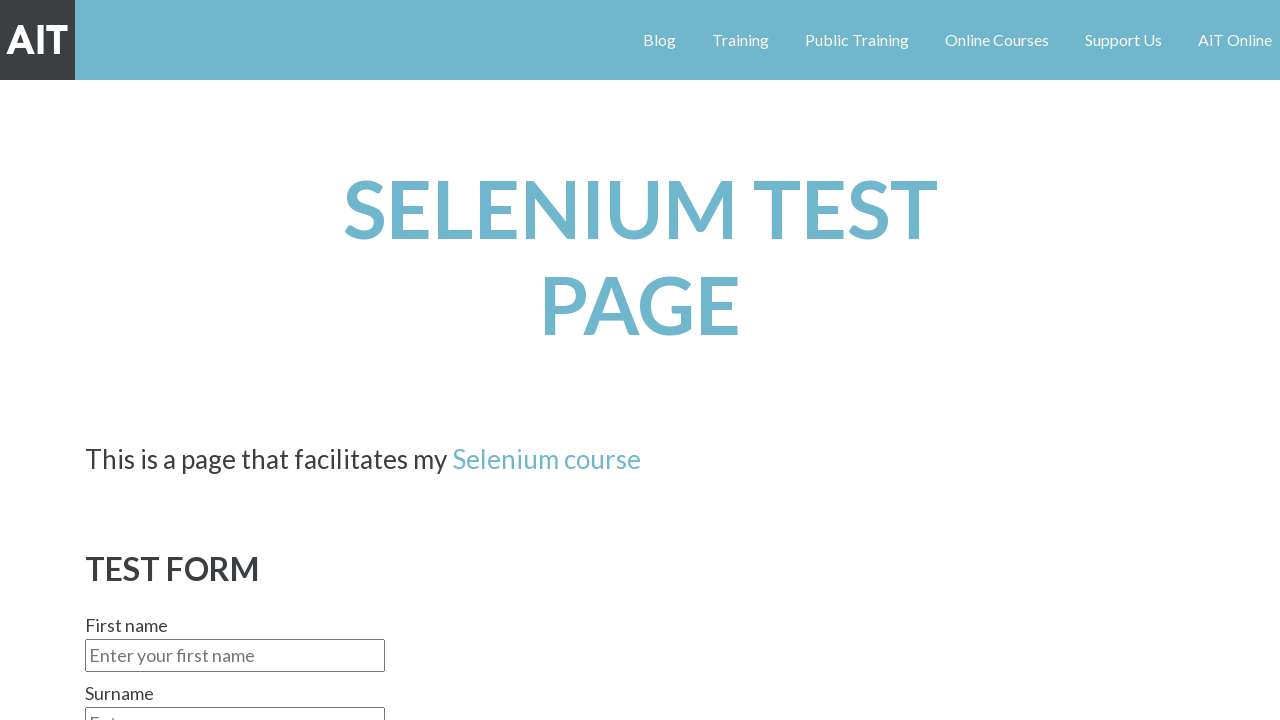

Filled first name field with 'Benjamin' on internal:label="First name"i
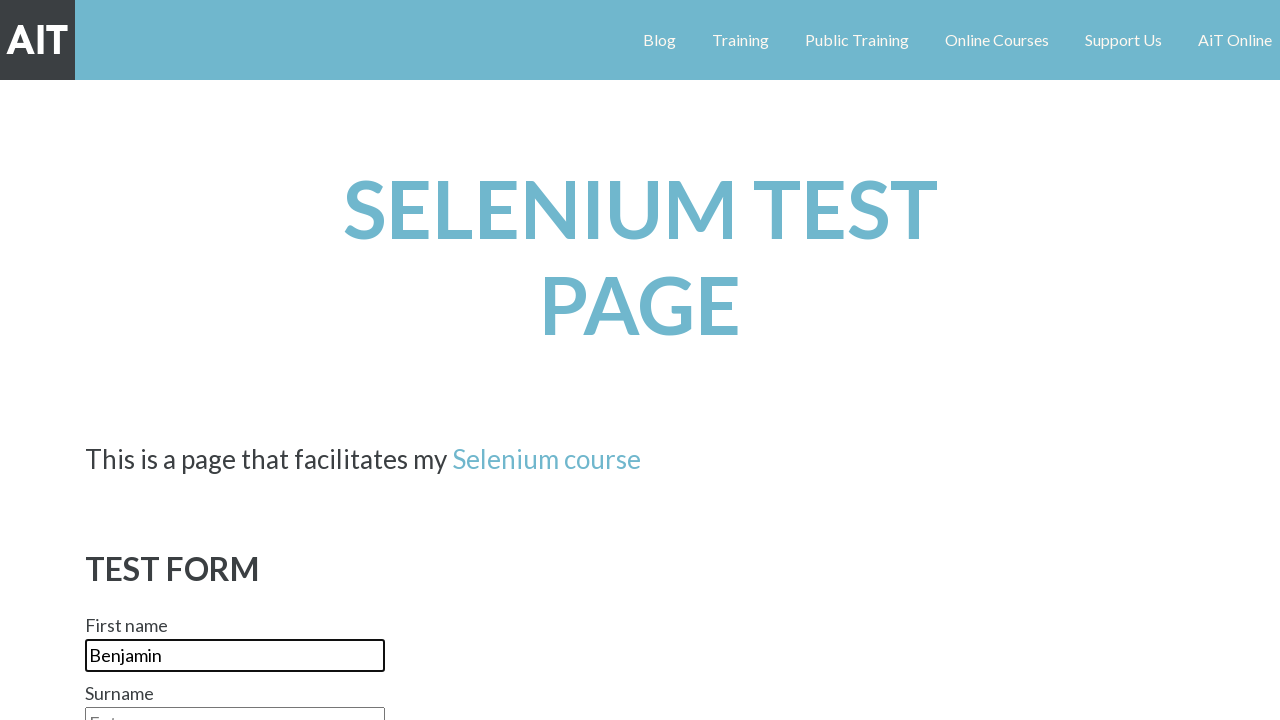

Filled surname field with 'Peinhardt' on internal:attr=[placeholder="Enter your surname"i]
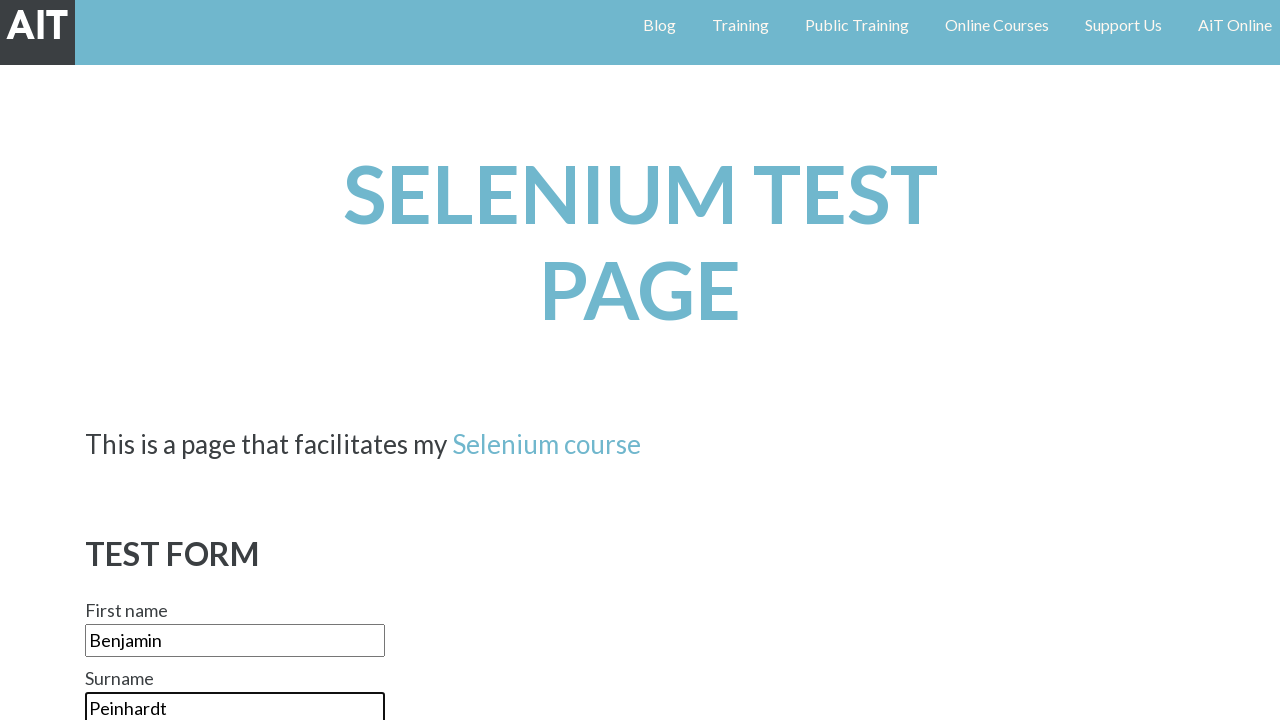

Selected 'Male' from Gender dropdown on internal:label="Gender"i
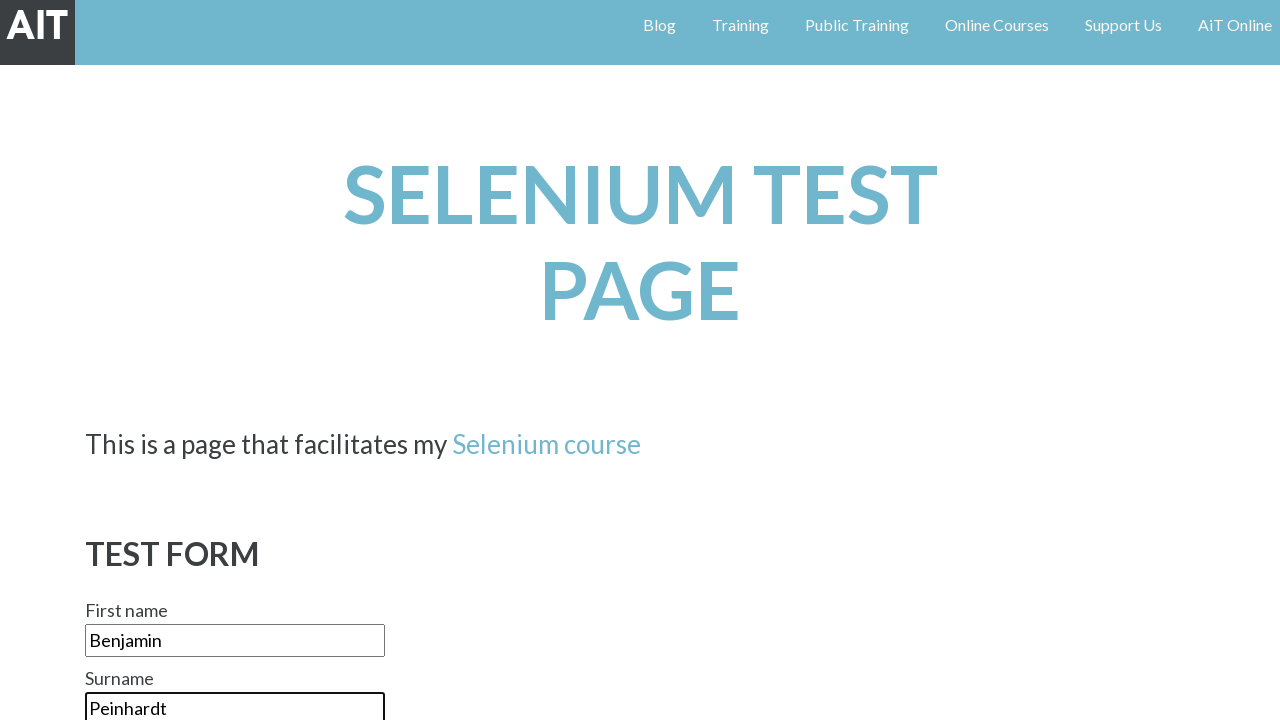

Selected 'Asia' from continents multi-select on internal:label="Which continents have you visited"i
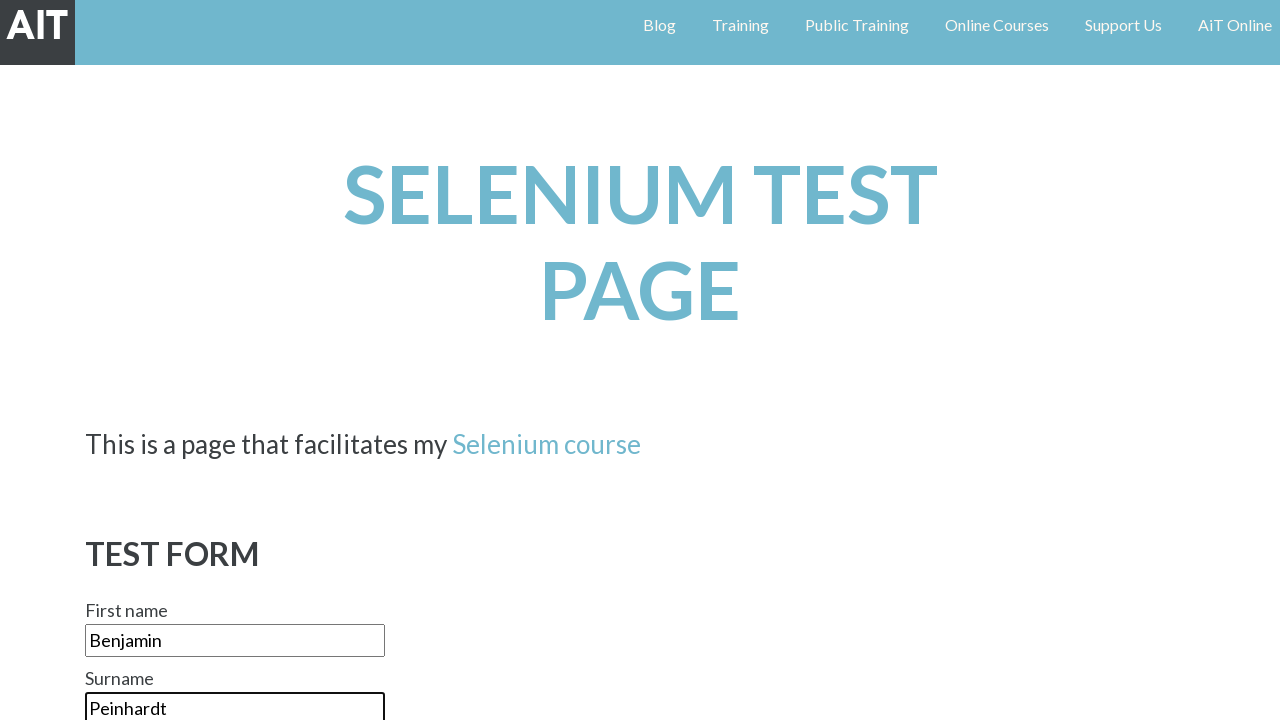

Clicked red radio button at (92, 361) on xpath=//*[@id='red']
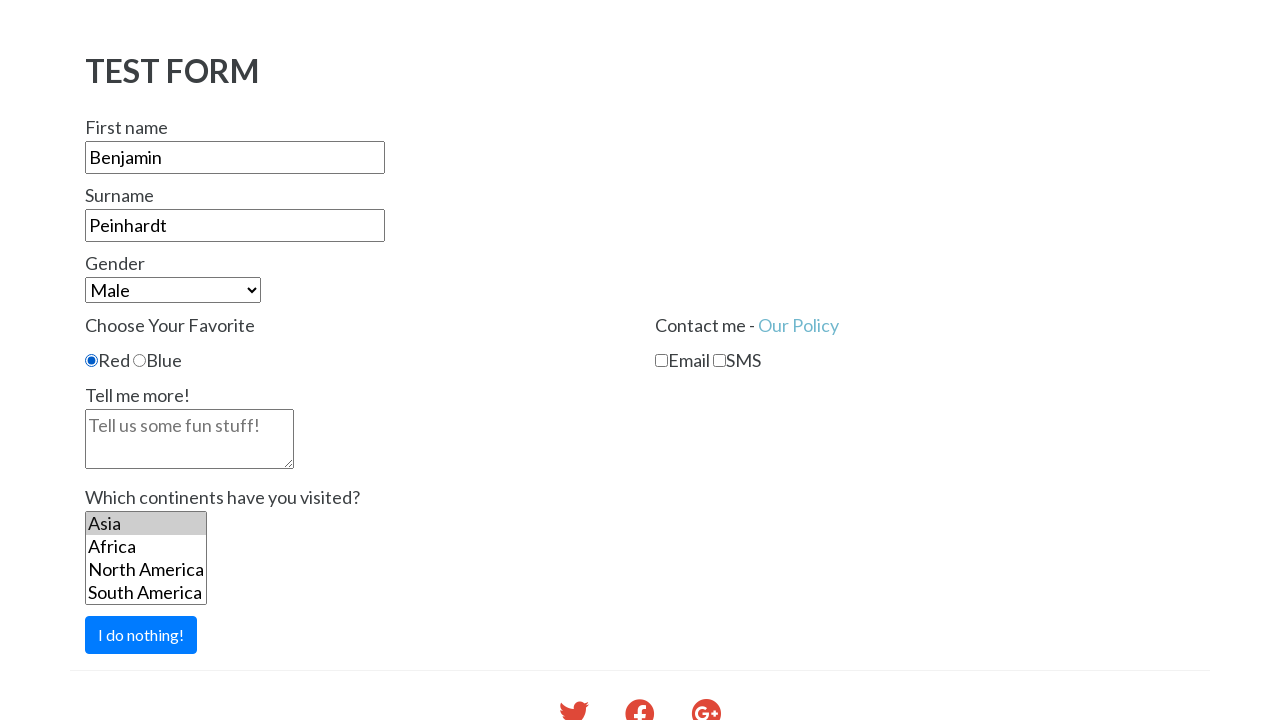

Filled textarea with 'there's not much to tell' on internal:label="Tell me more!"i
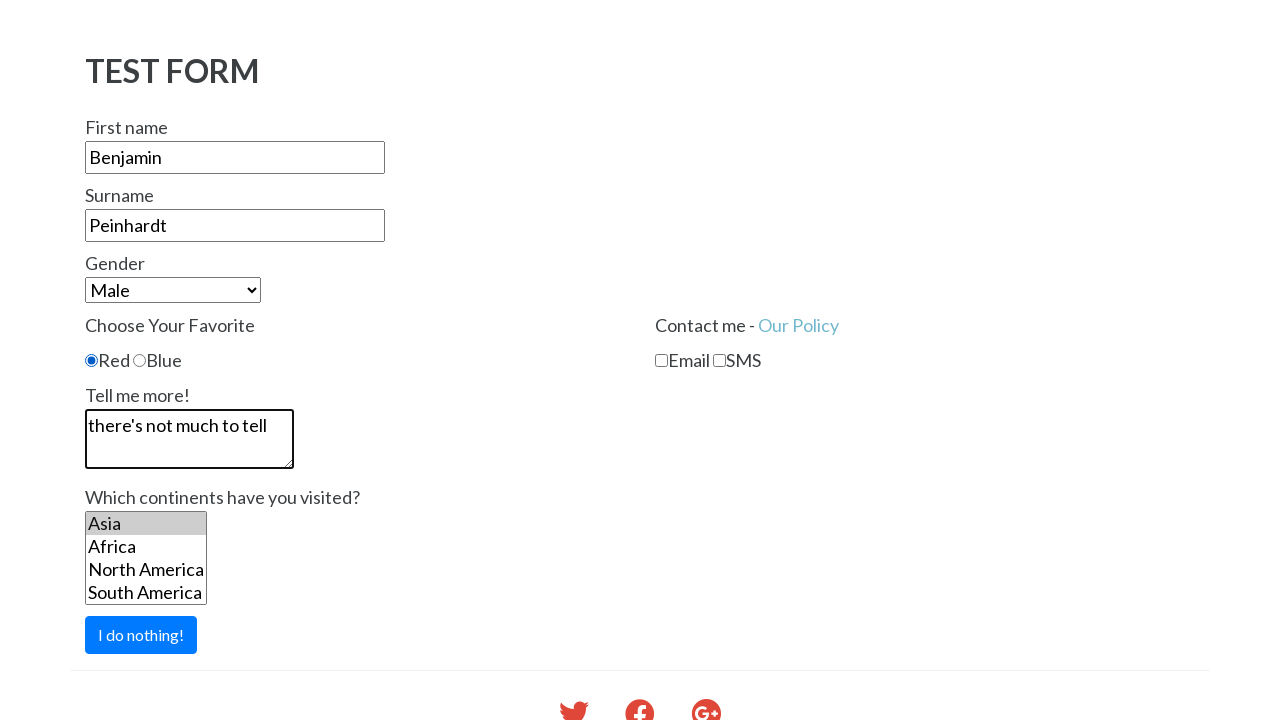

Checked Email checkbox at (662, 361) on internal:label="Email"i
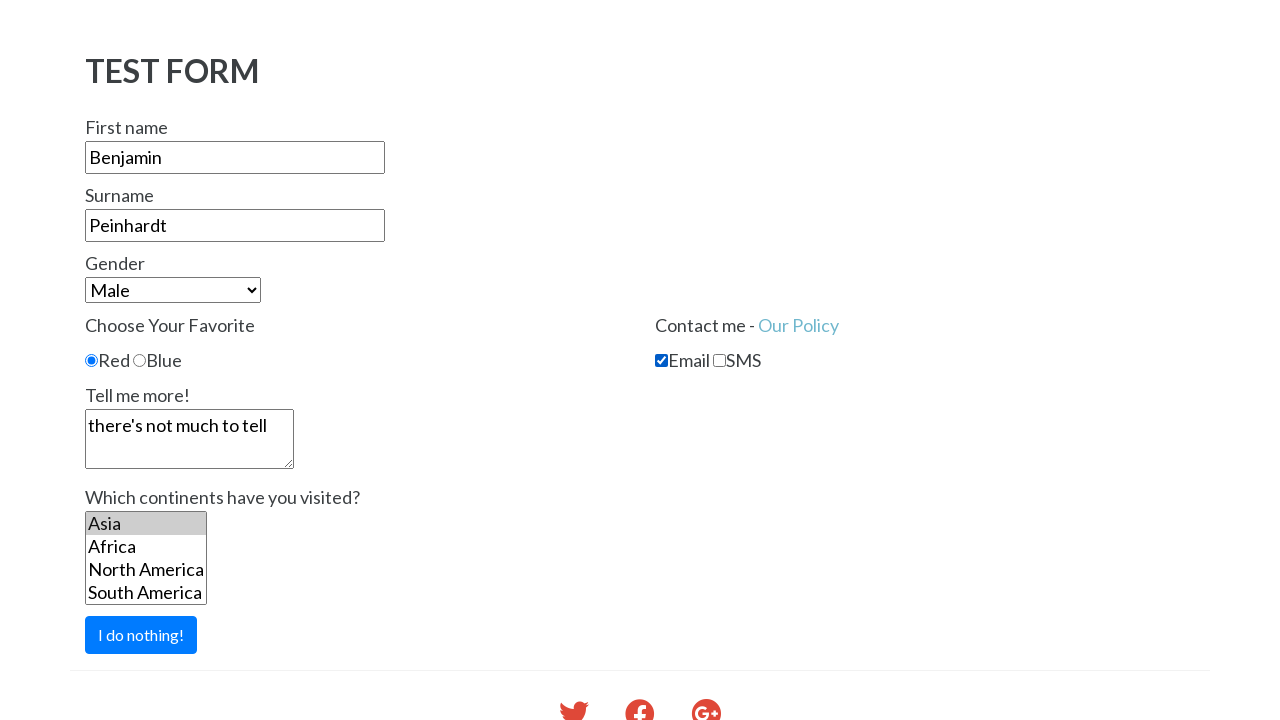

Checked SMS checkbox at (720, 361) on internal:label="SMS"i
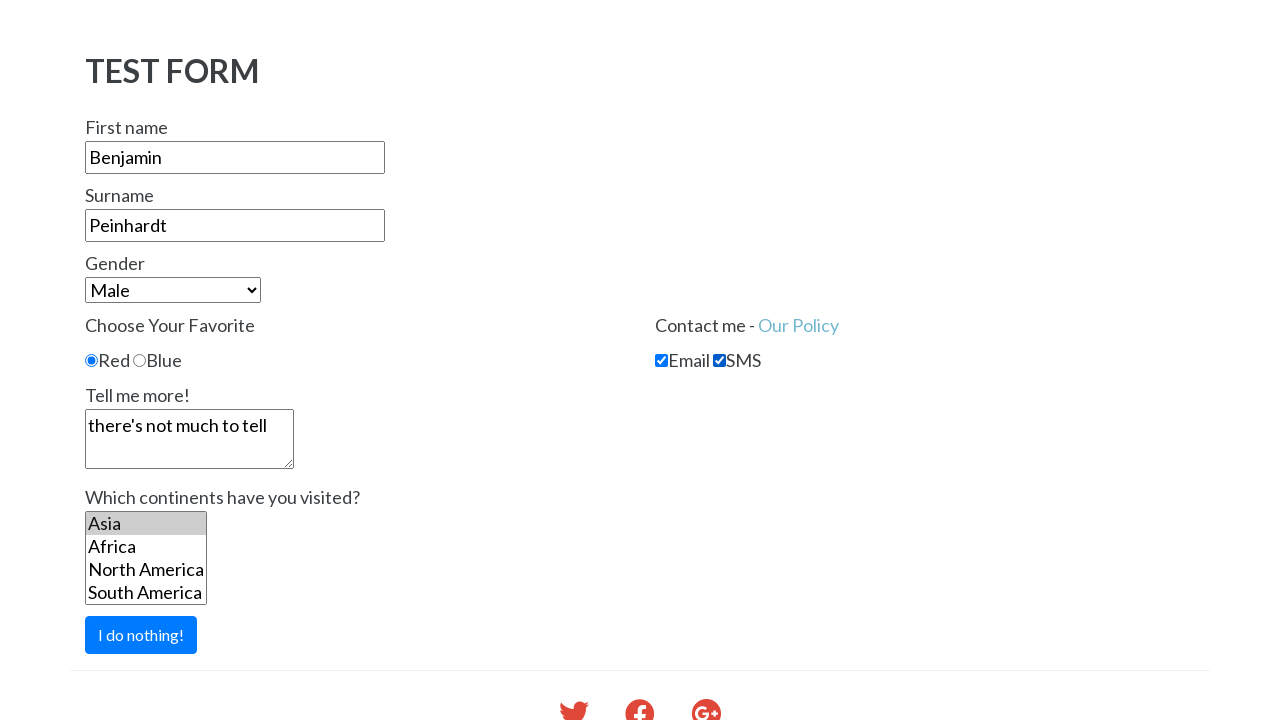

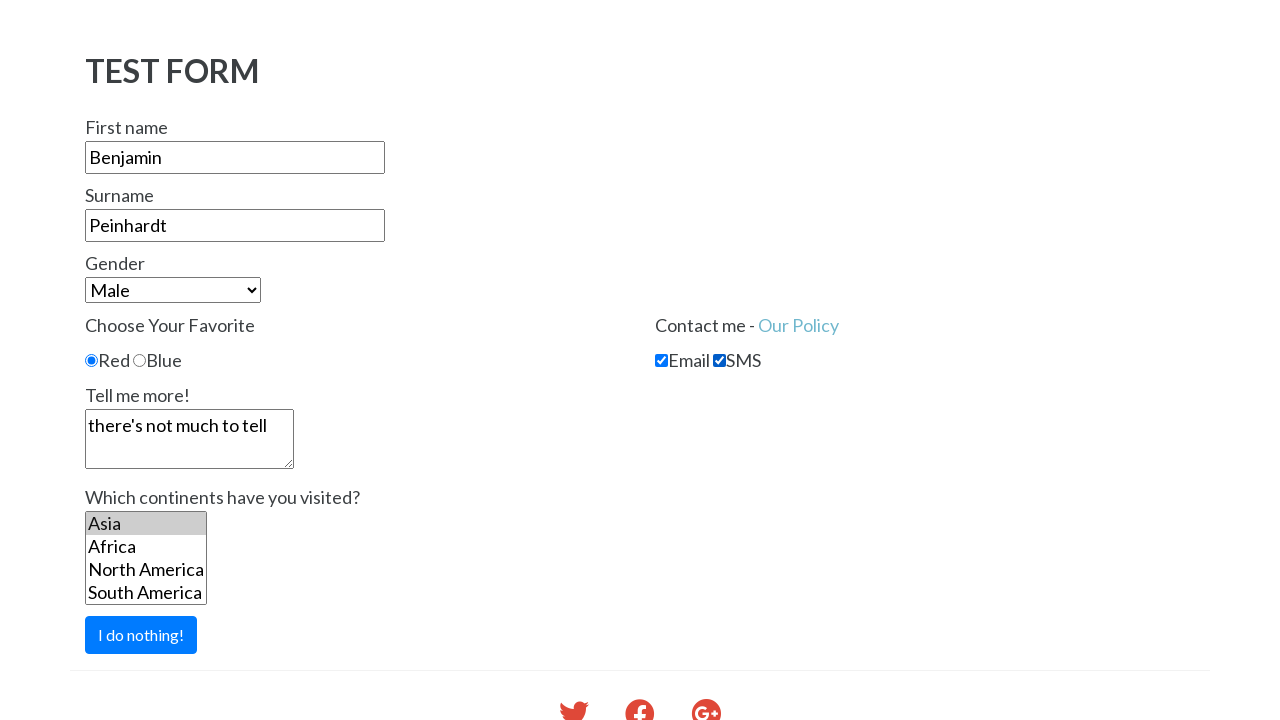